Tests dropdown/select functionality on a Selenium practice site by selecting an option from a languages dropdown using index selection

Starting URL: https://chandanachaitanya.github.io/selenium-practice-site/

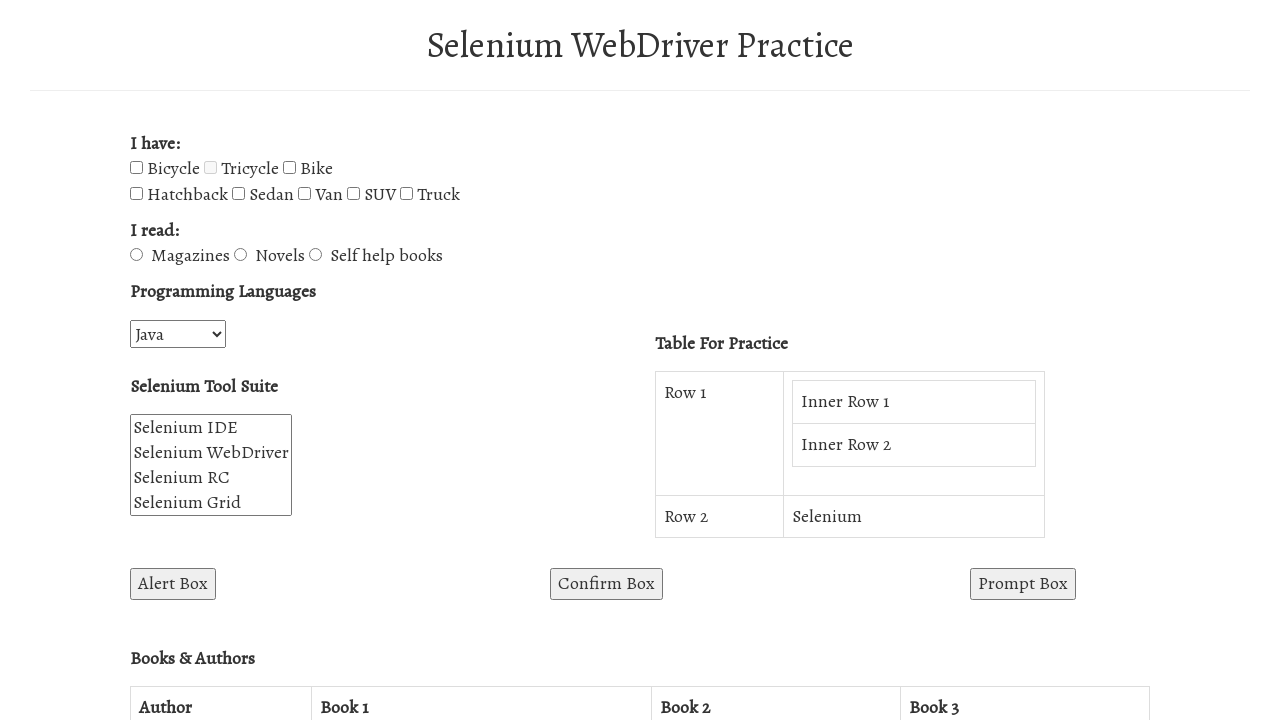

Navigated to Selenium practice site
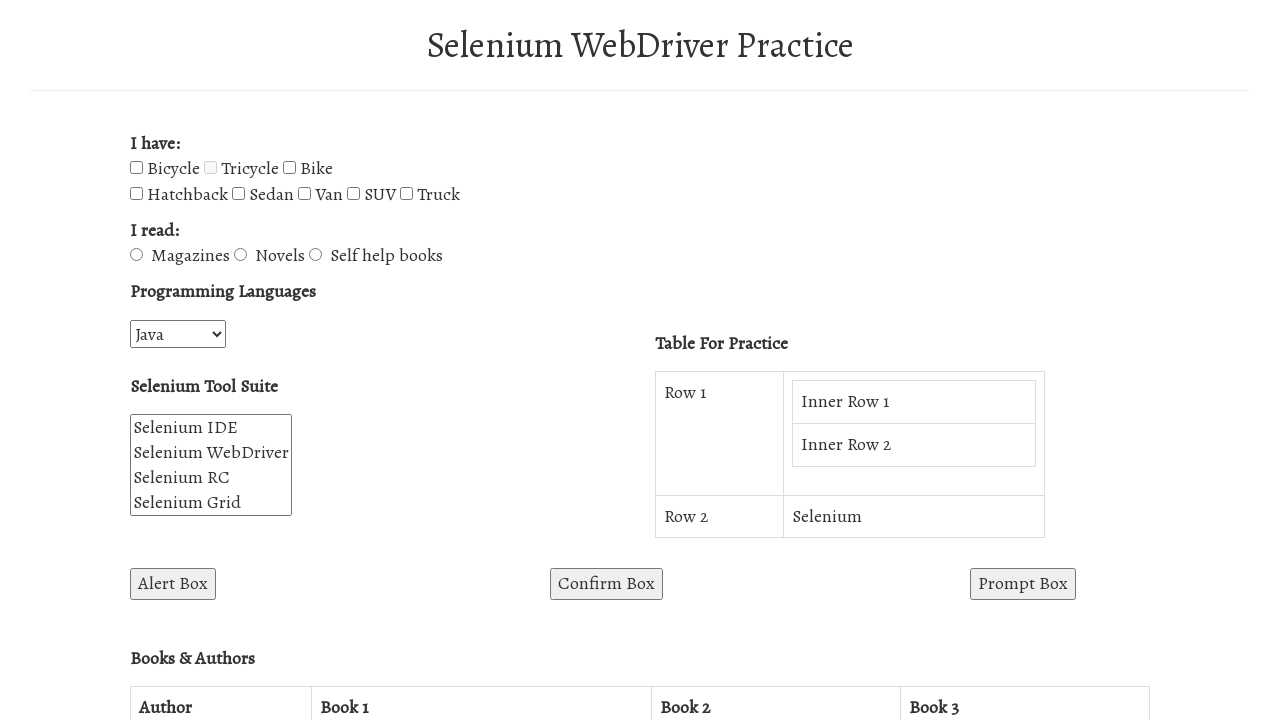

Selected second option (index 1) from languages dropdown on select[name='languages']
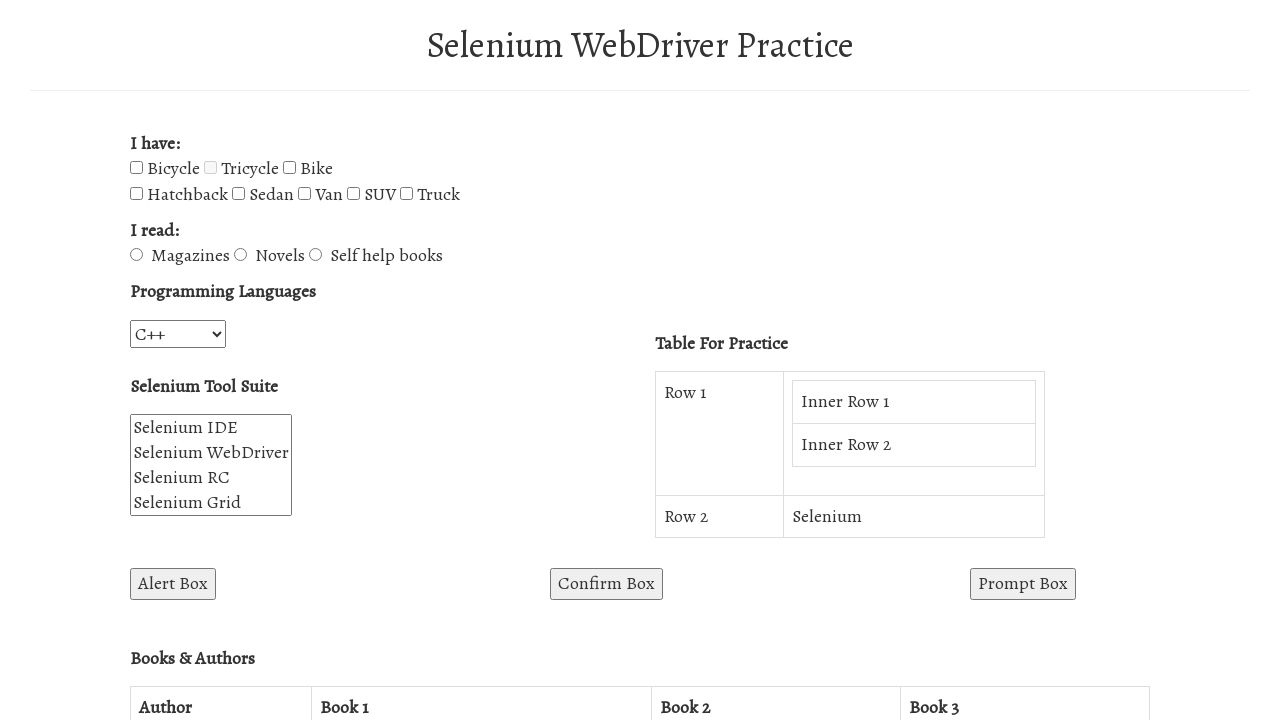

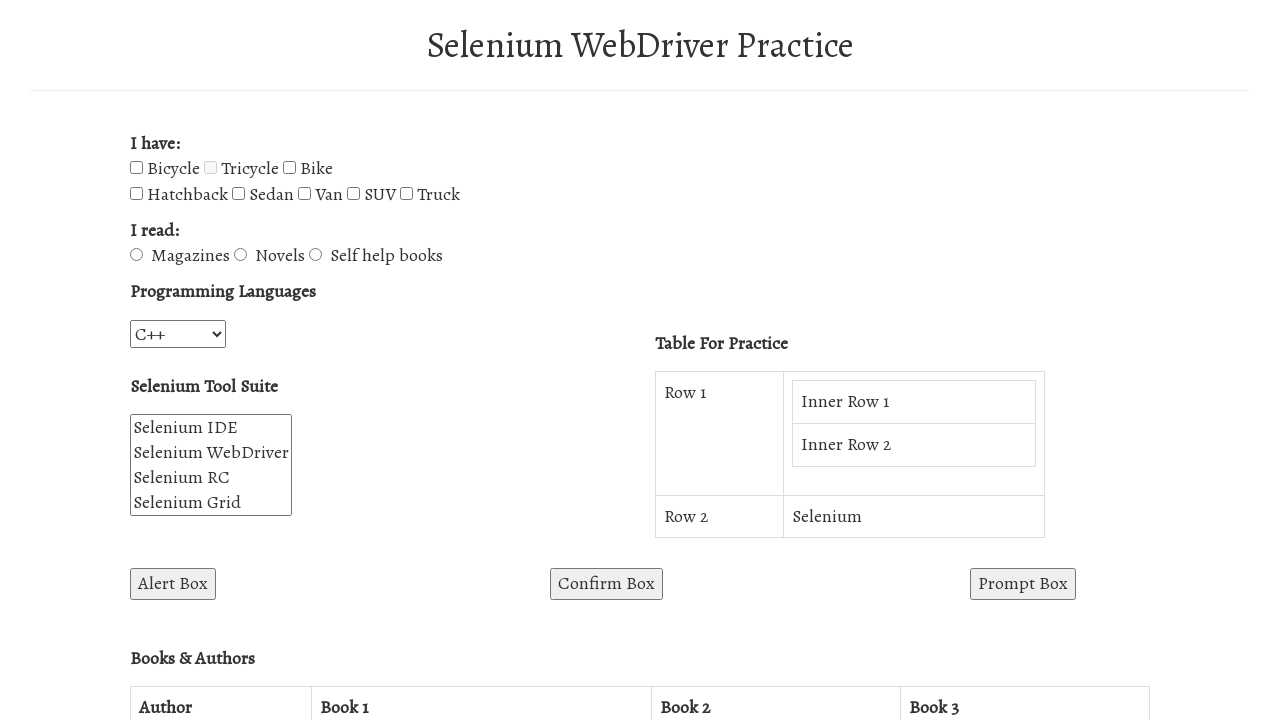